Navigates to the OrangeHRM demo site and maximizes the browser window

Starting URL: https://opensource-demo.orangehrmlive.com/

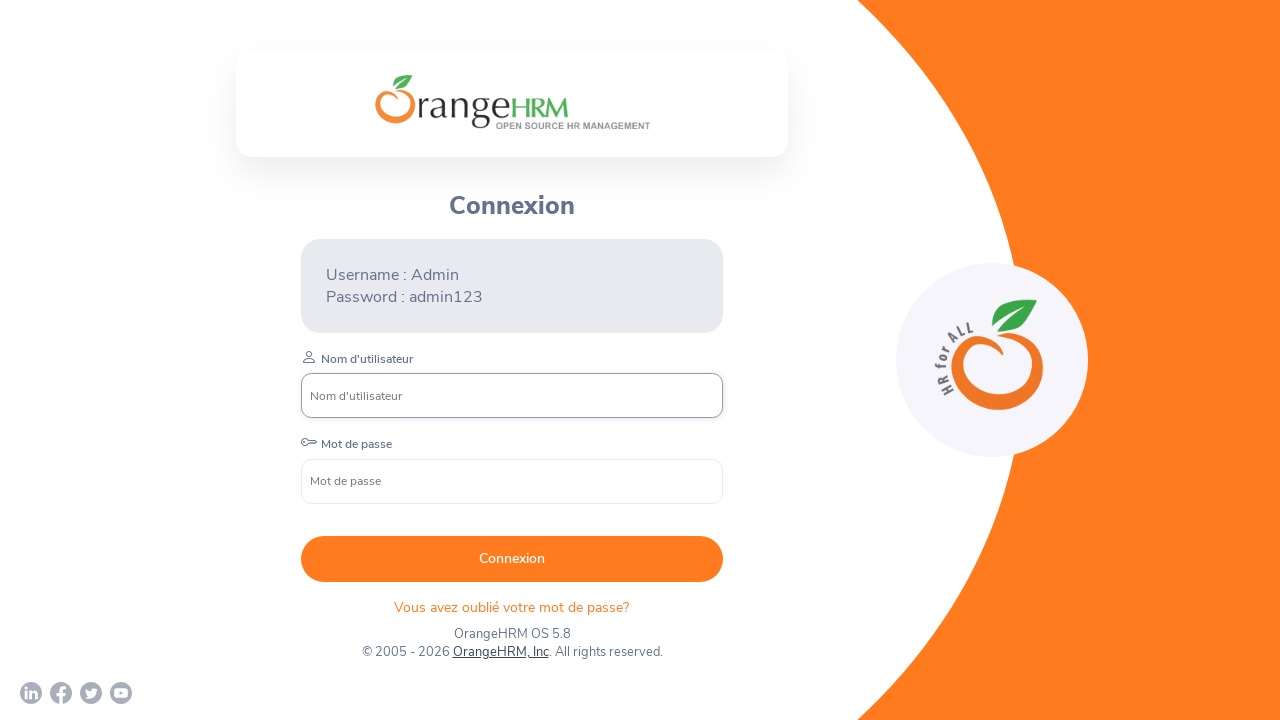

Page loaded and DOM content is ready
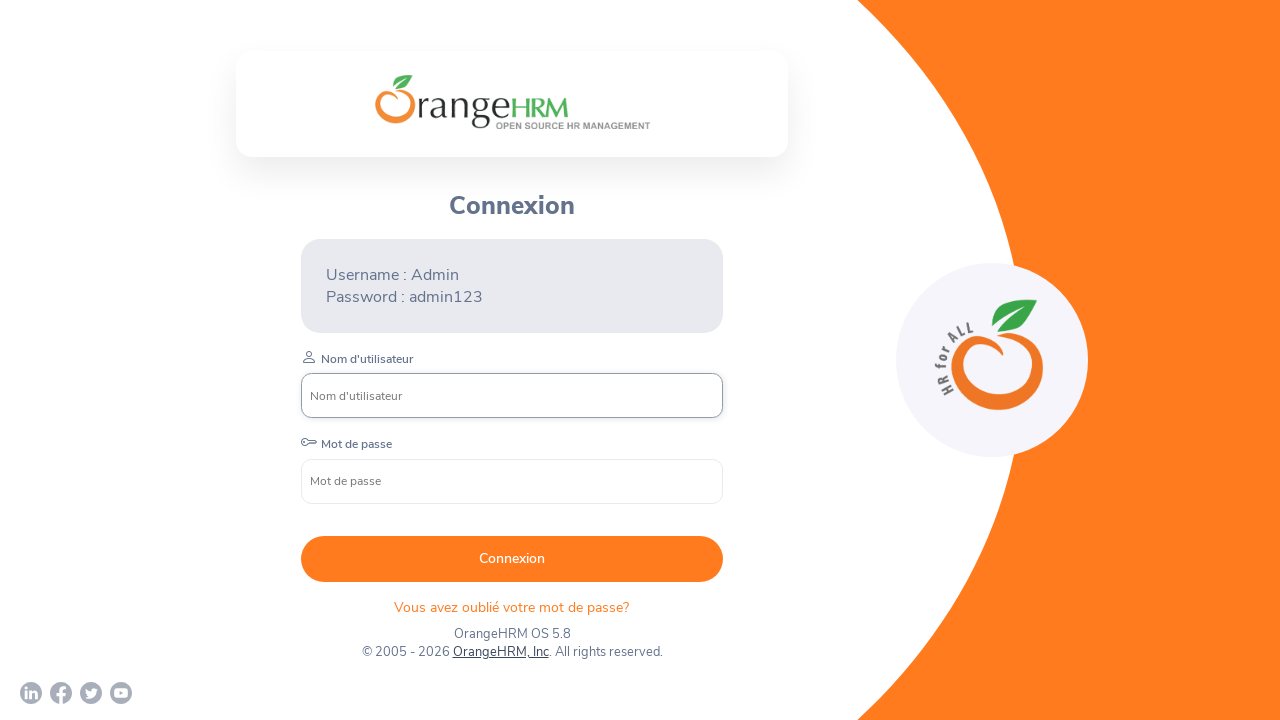

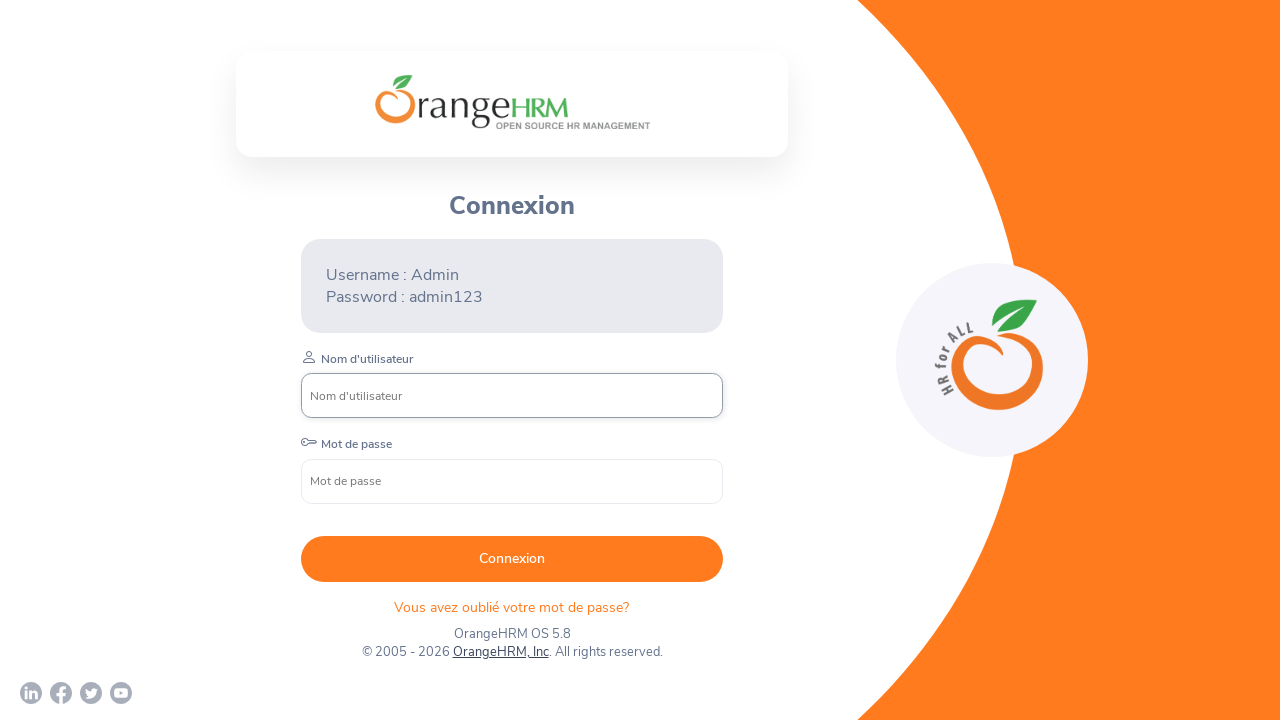